Tests submitting an empty form, clicking Yes to confirm, and verifying the generic thank you message is displayed

Starting URL: https://kristinek.github.io/site/tasks/provide_feedback

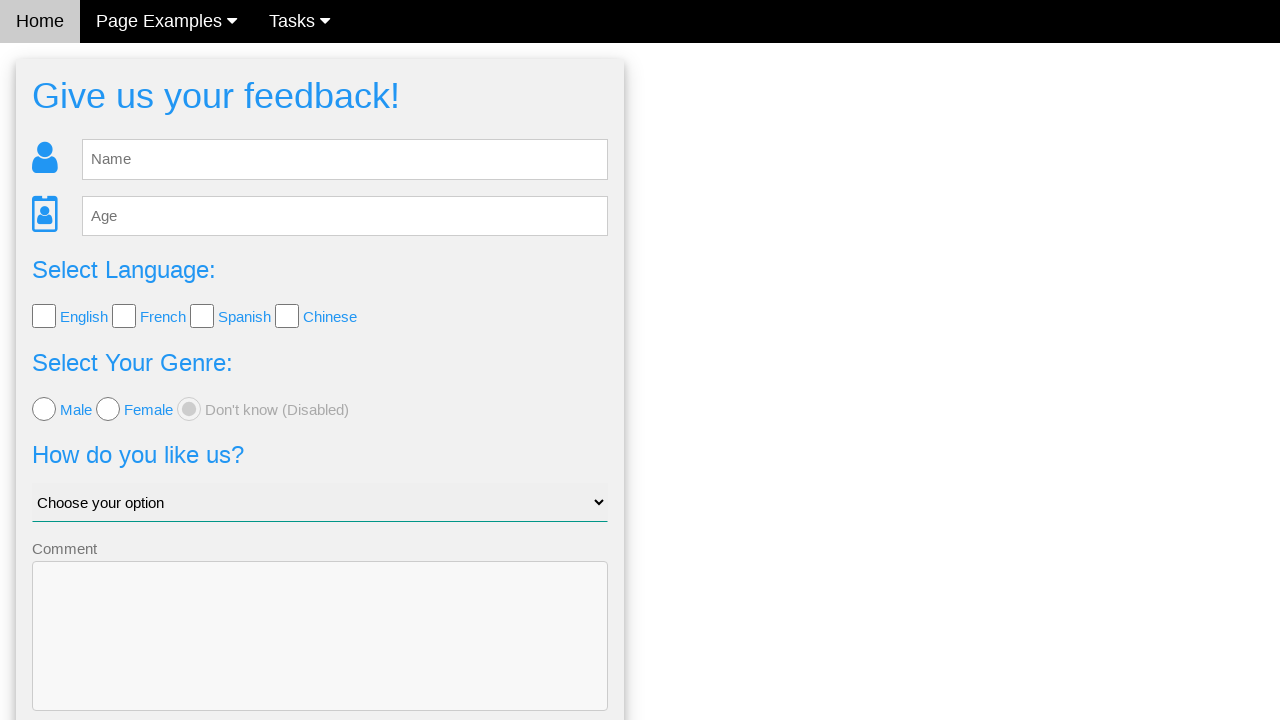

Clicked Send button without entering feedback at (320, 656) on .w3-btn-block
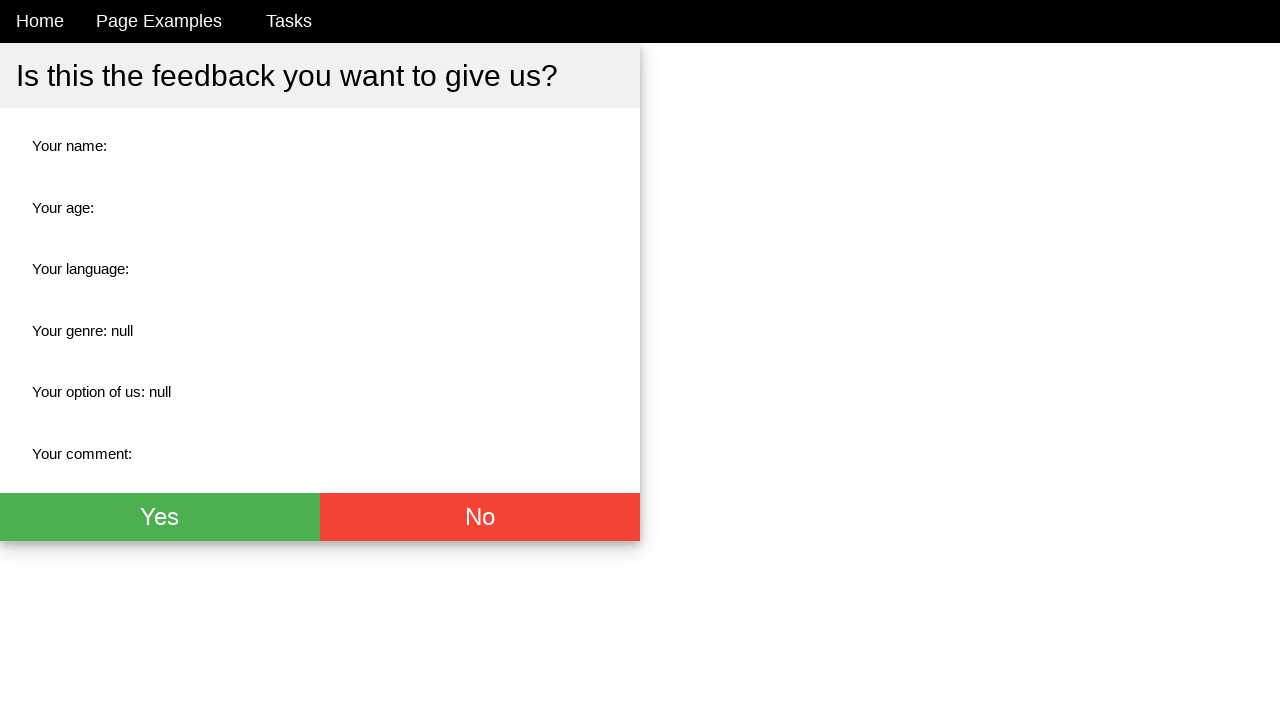

Confirmation buttons appeared
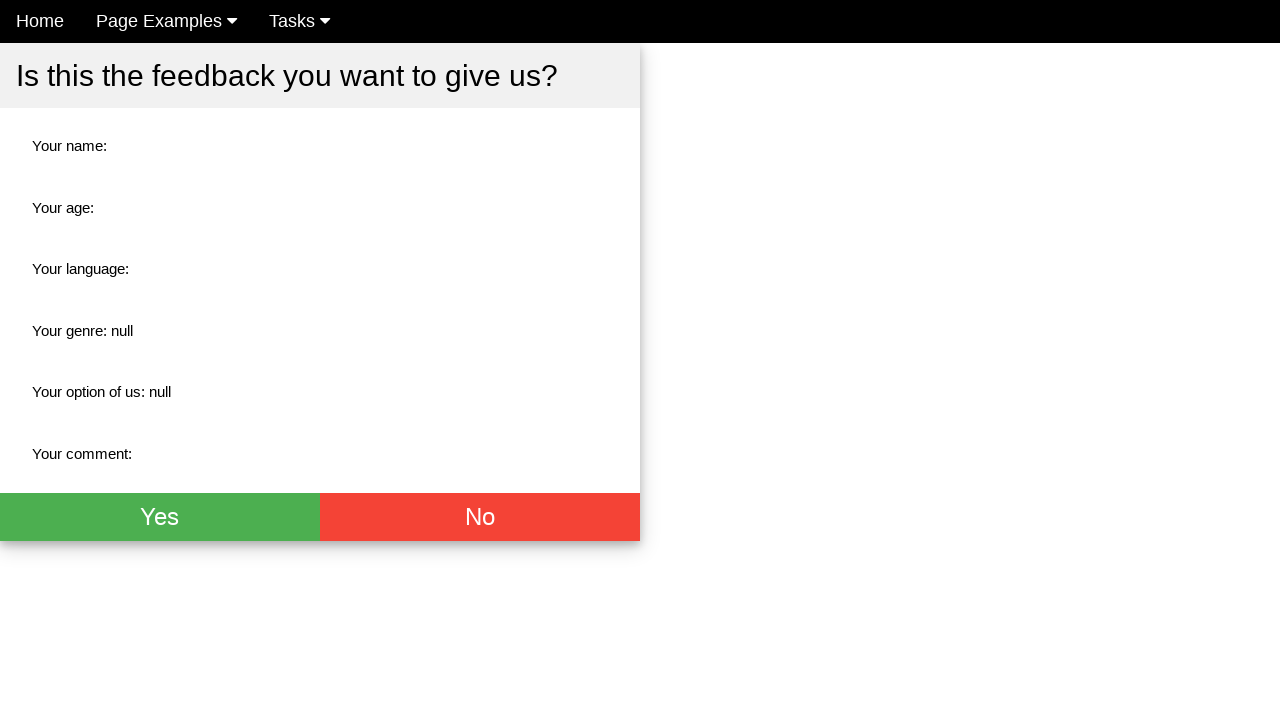

Clicked Yes button to confirm empty form submission at (160, 517) on xpath=//div[@class='w3-btn-group']/button[1]
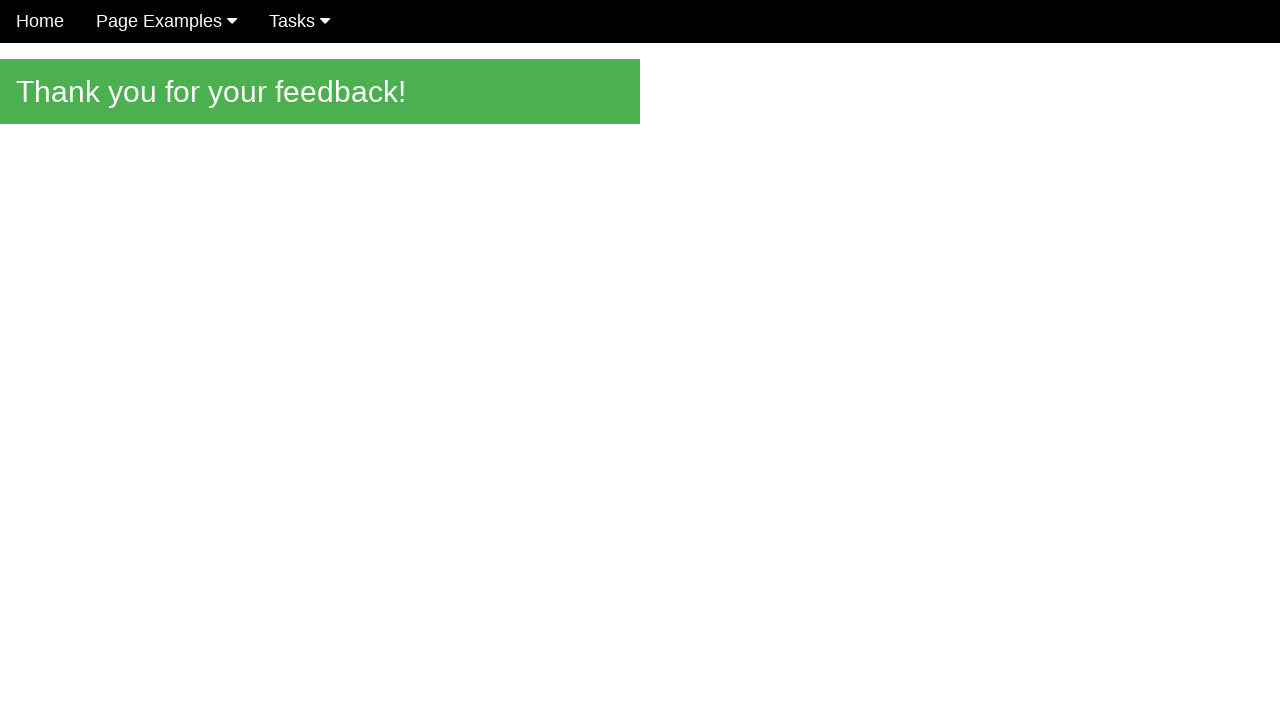

Thank you message loaded
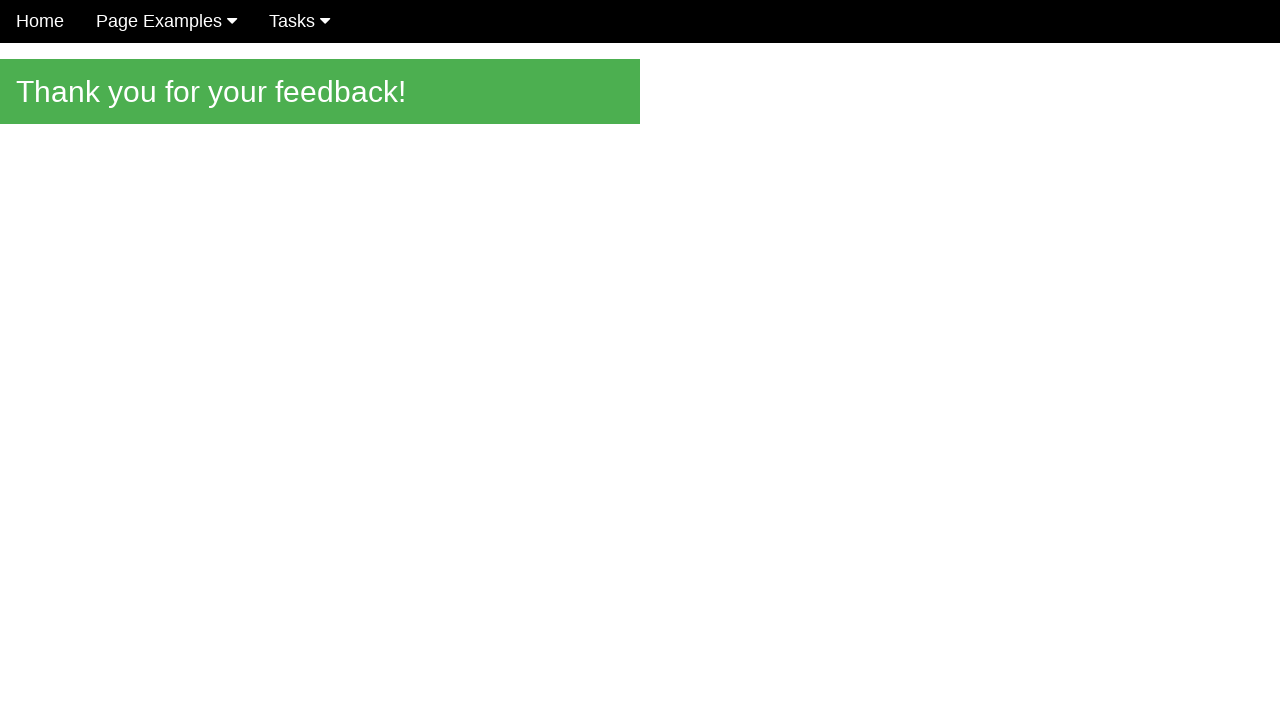

Verified generic thank you message is displayed
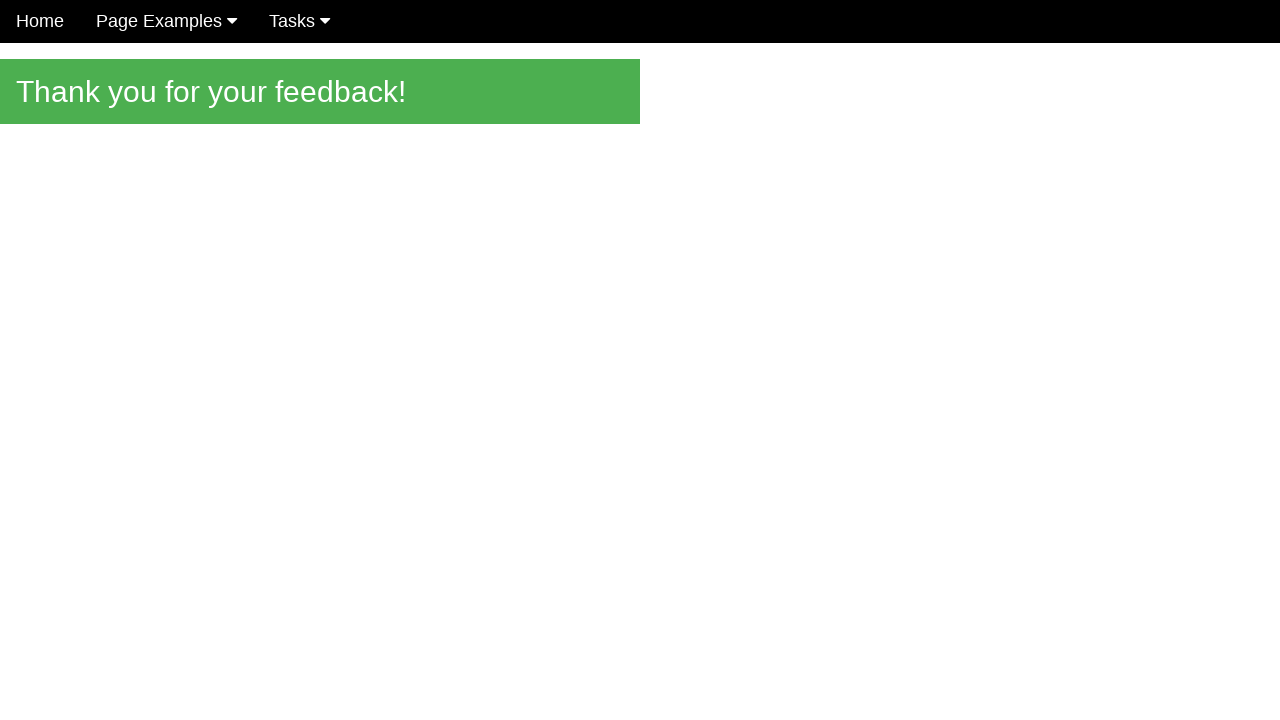

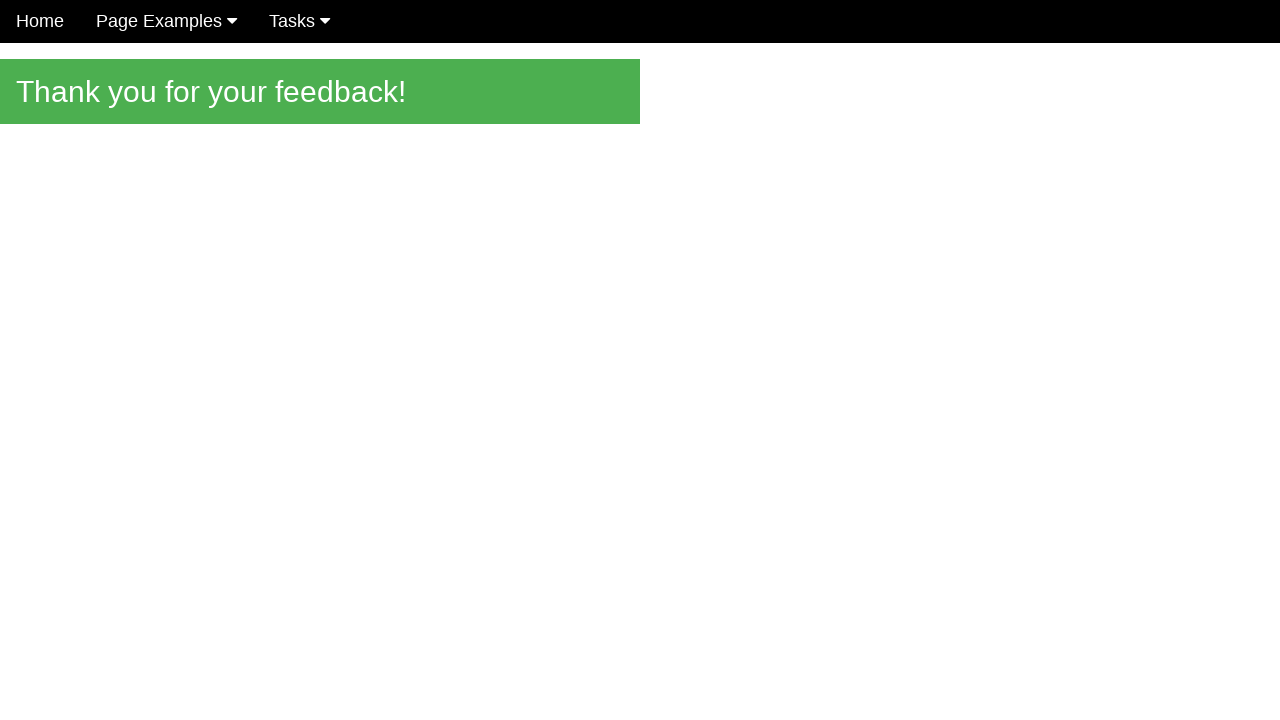